Tests the jQuery UI draggable component by switching to the demo iframe and performing a drag-and-drop action to move the draggable element by 50 pixels in both x and y directions.

Starting URL: https://jqueryui.com/draggable/

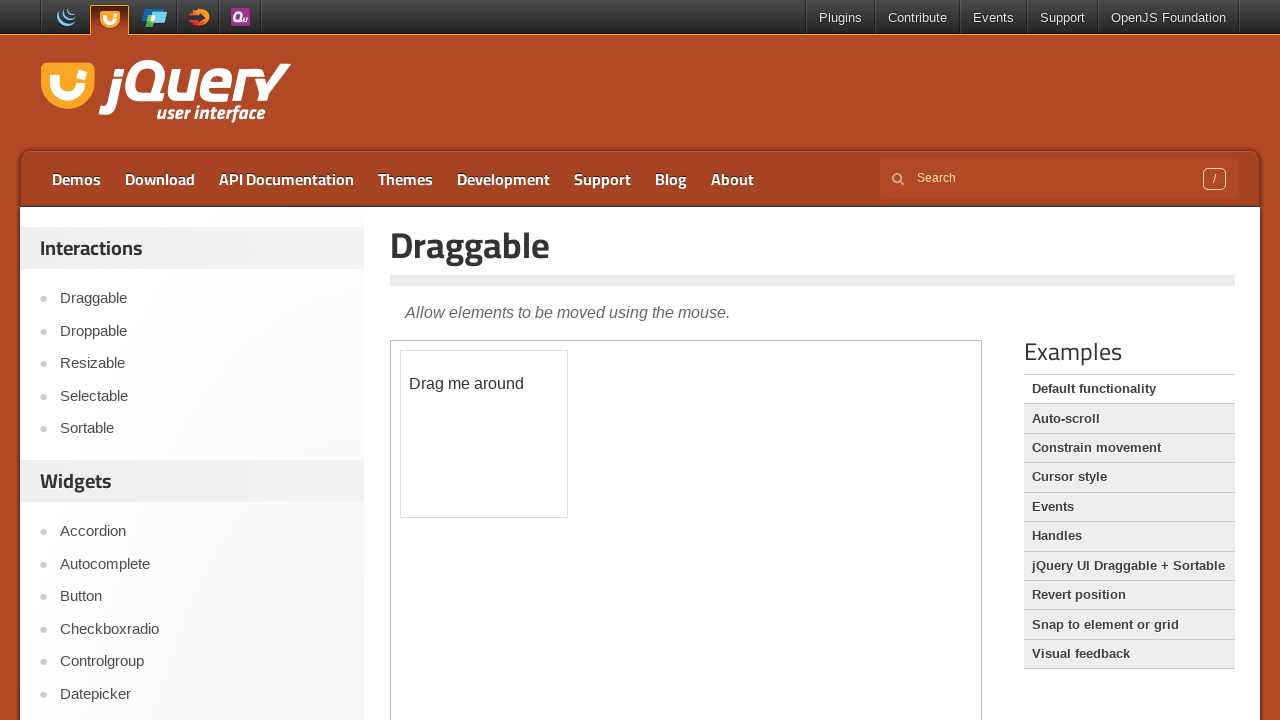

Located the demo iframe containing the draggable element
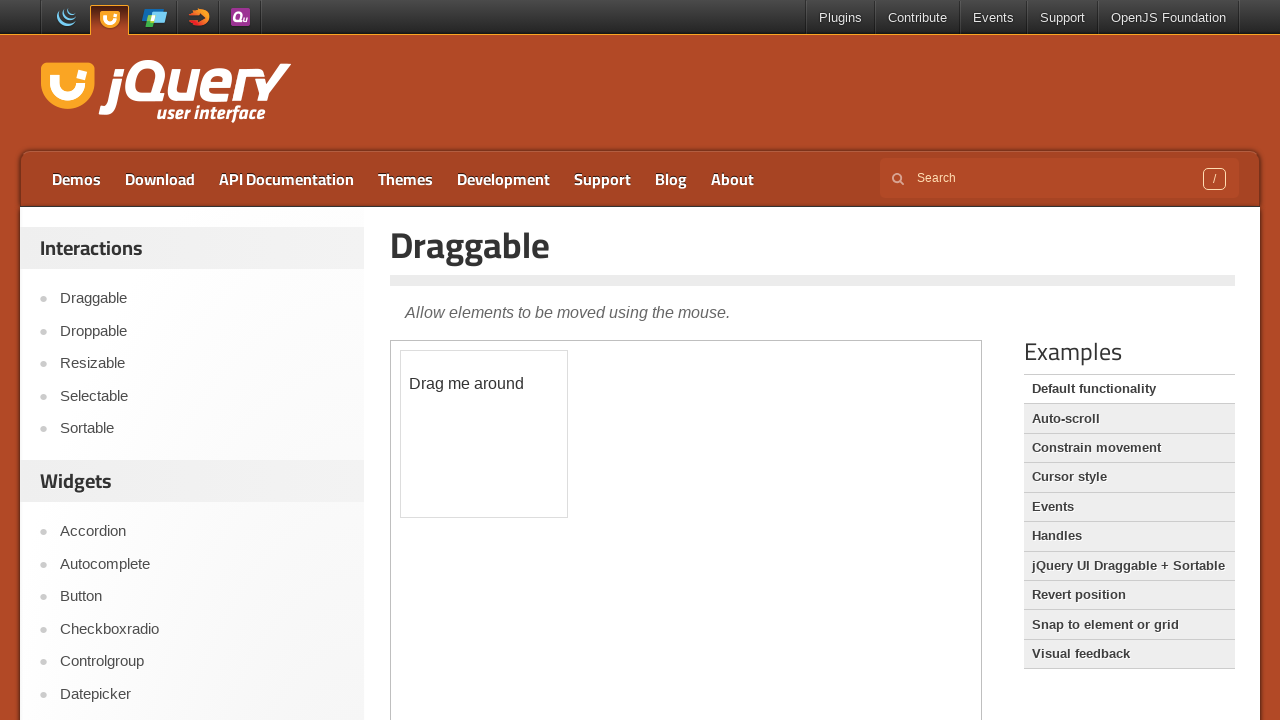

Located the draggable element within the iframe
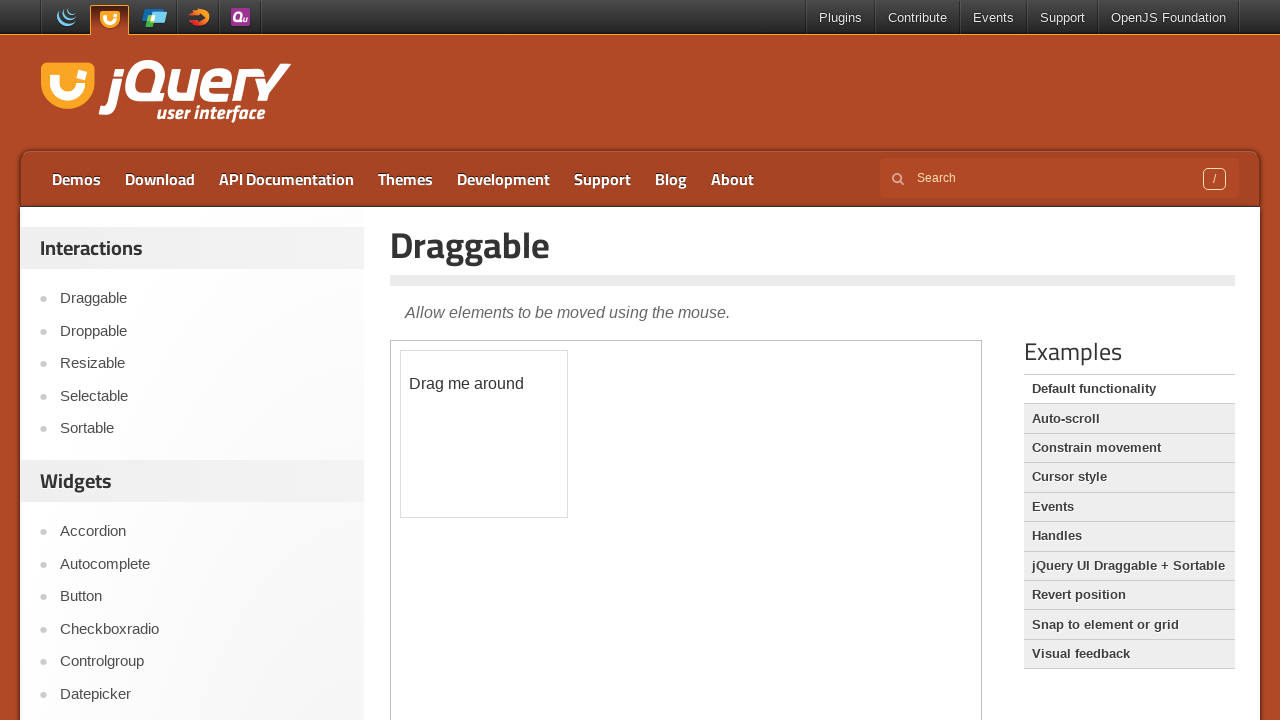

Draggable element is now visible
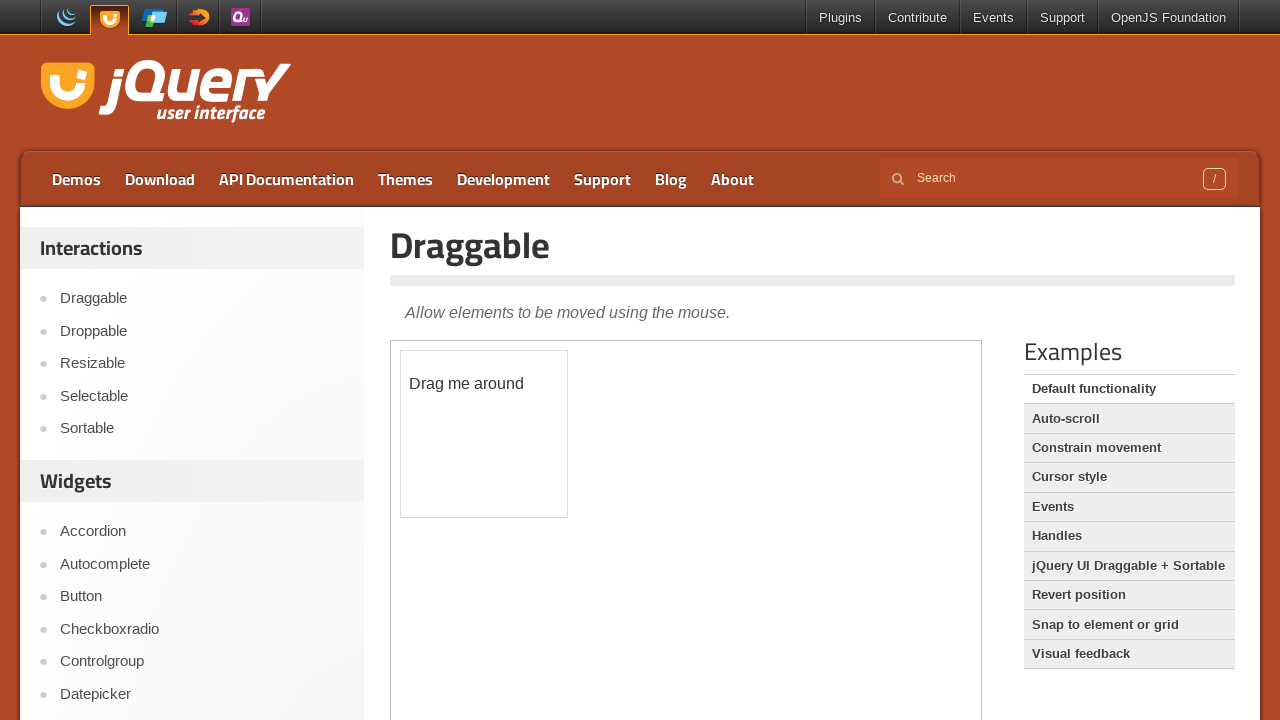

Retrieved bounding box of the draggable element
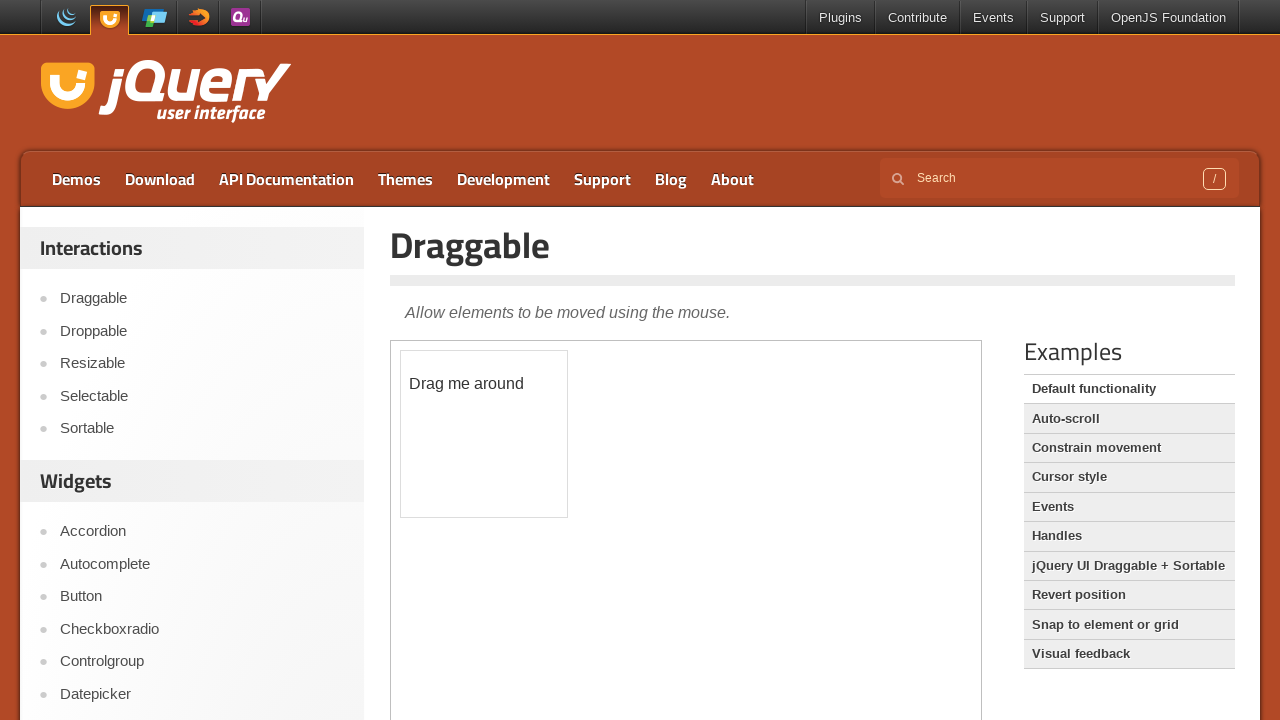

Moved mouse to center of draggable element at (484, 434)
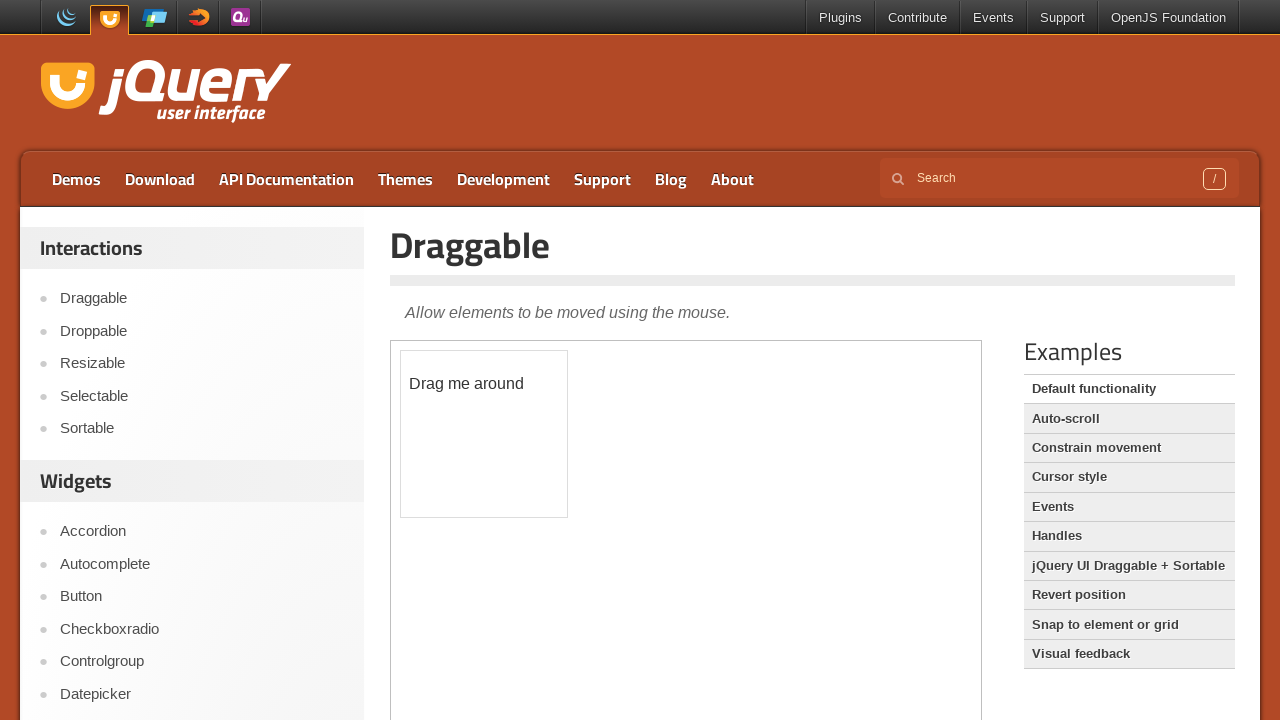

Pressed mouse button down at (484, 434)
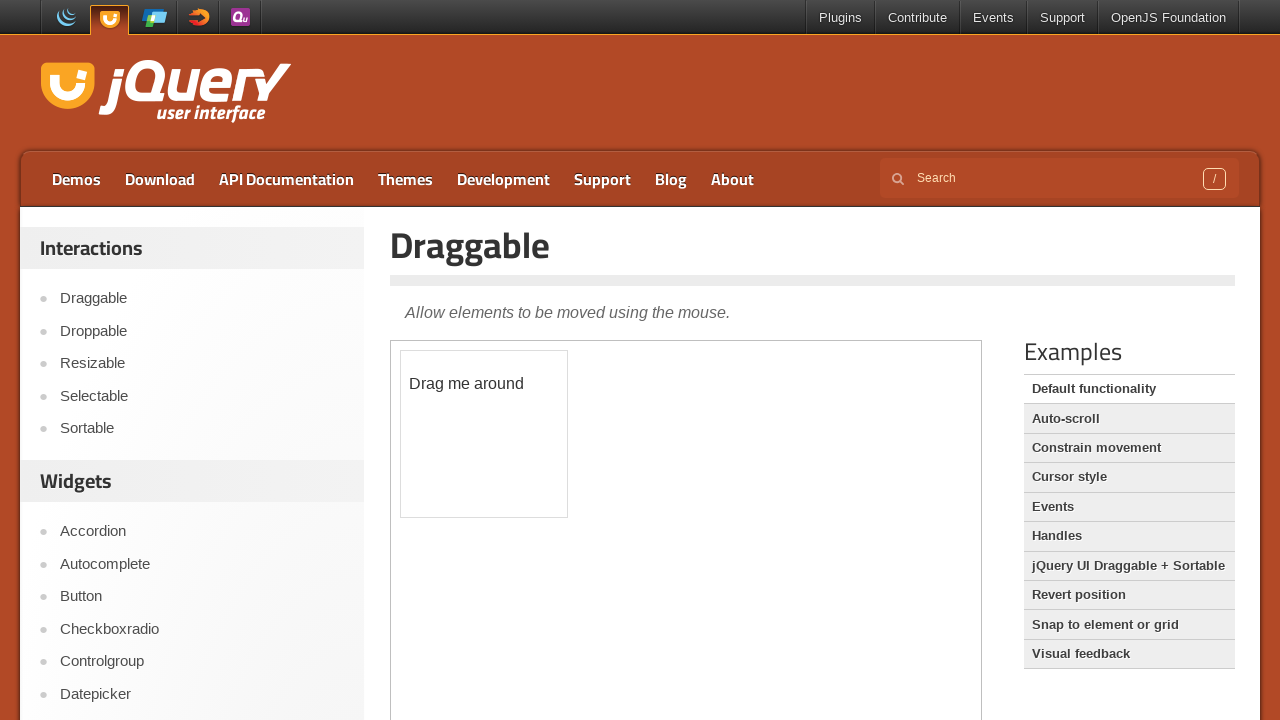

Moved mouse 50 pixels right and 50 pixels down at (534, 484)
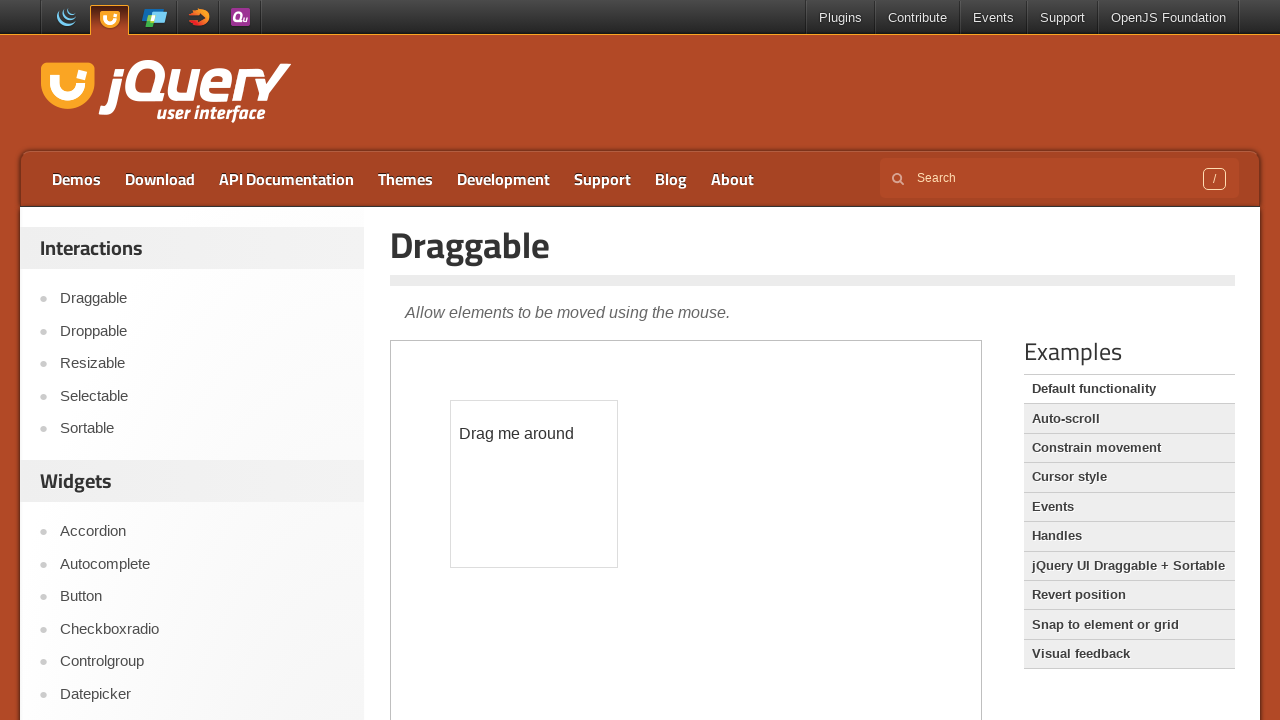

Released mouse button to complete drag-and-drop action at (534, 484)
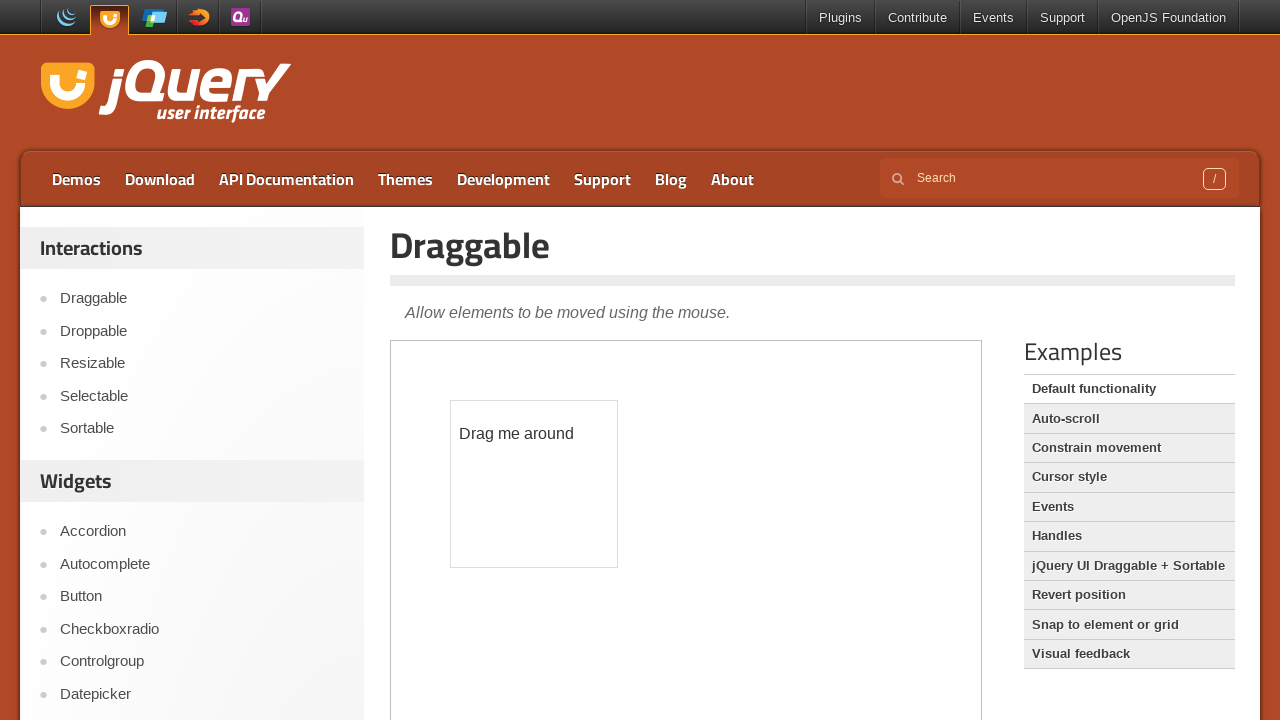

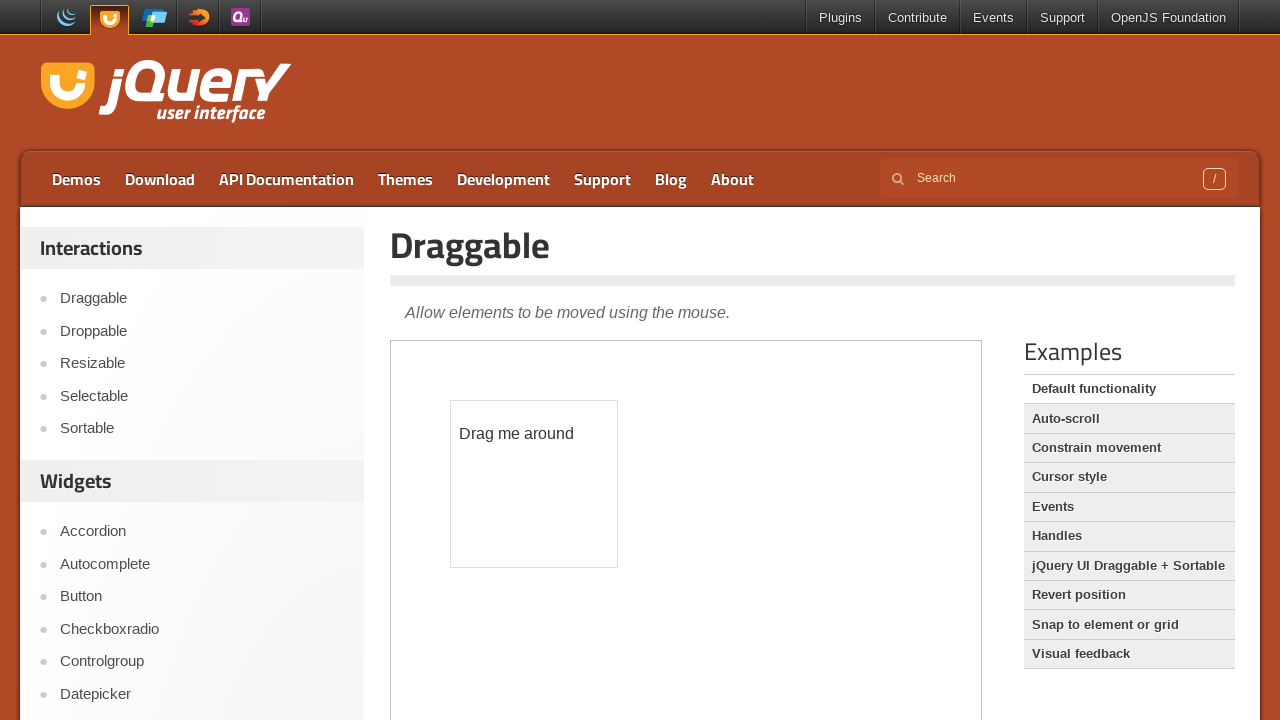